Tests date input field manipulation using JavaScript to remove readonly attribute and set value

Starting URL: https://www.12306.cn/index/

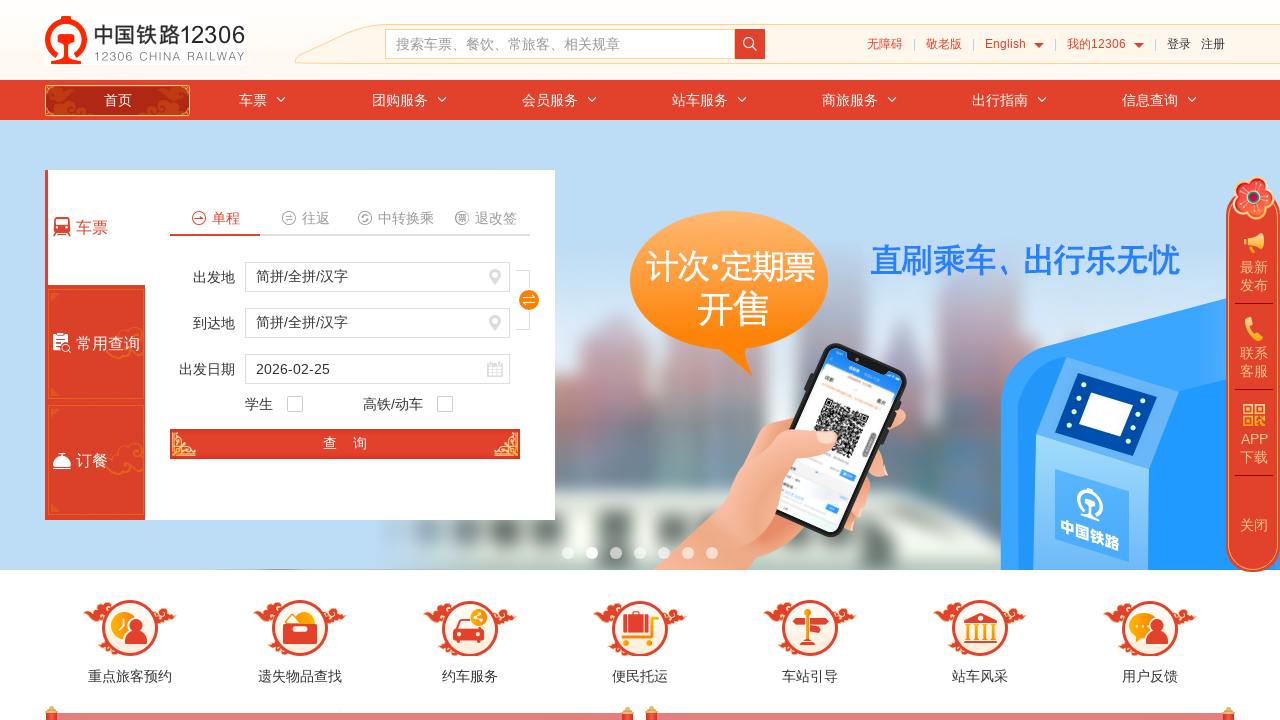

Removed readonly attribute from train_date input field using JavaScript
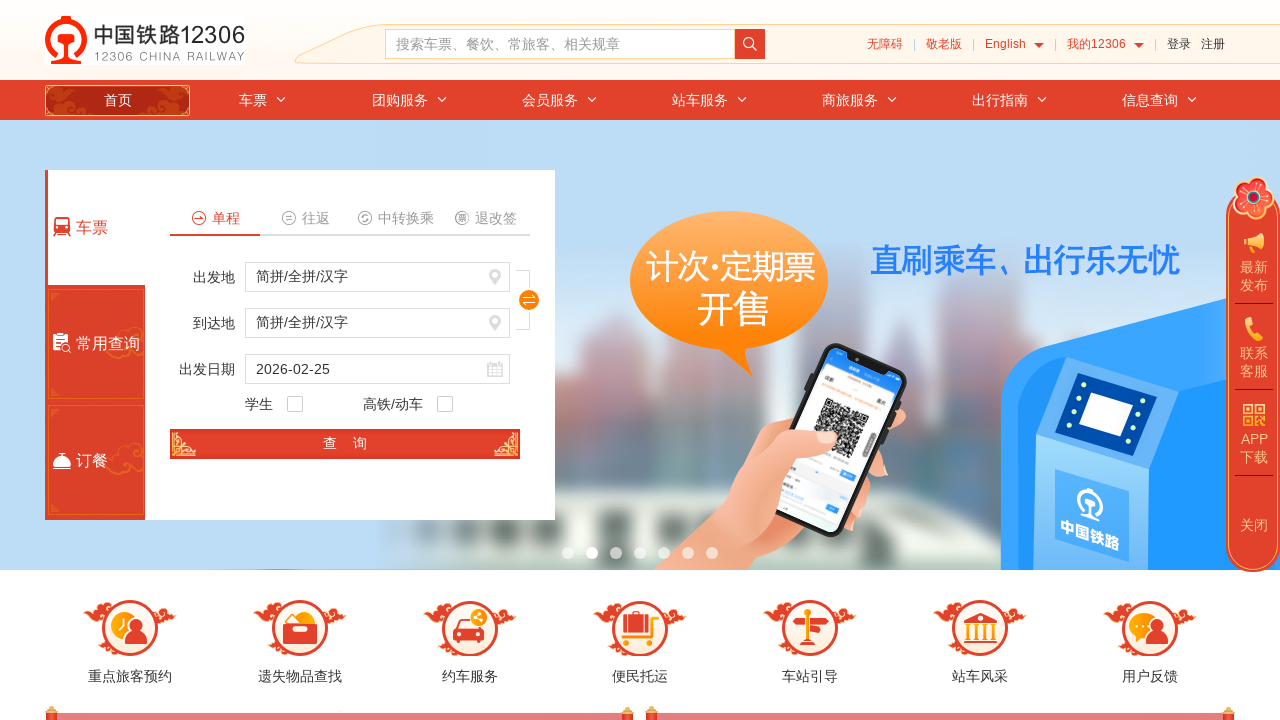

Set train_date input value to 2021-6-30 using JavaScript
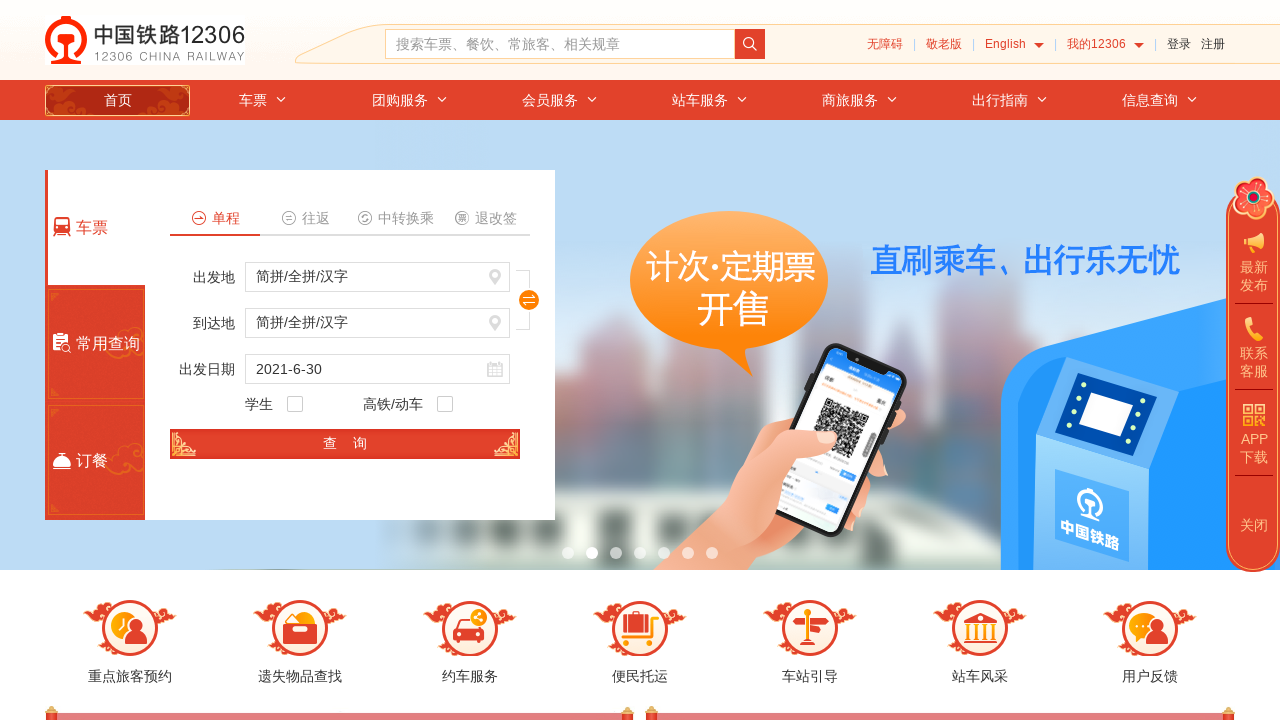

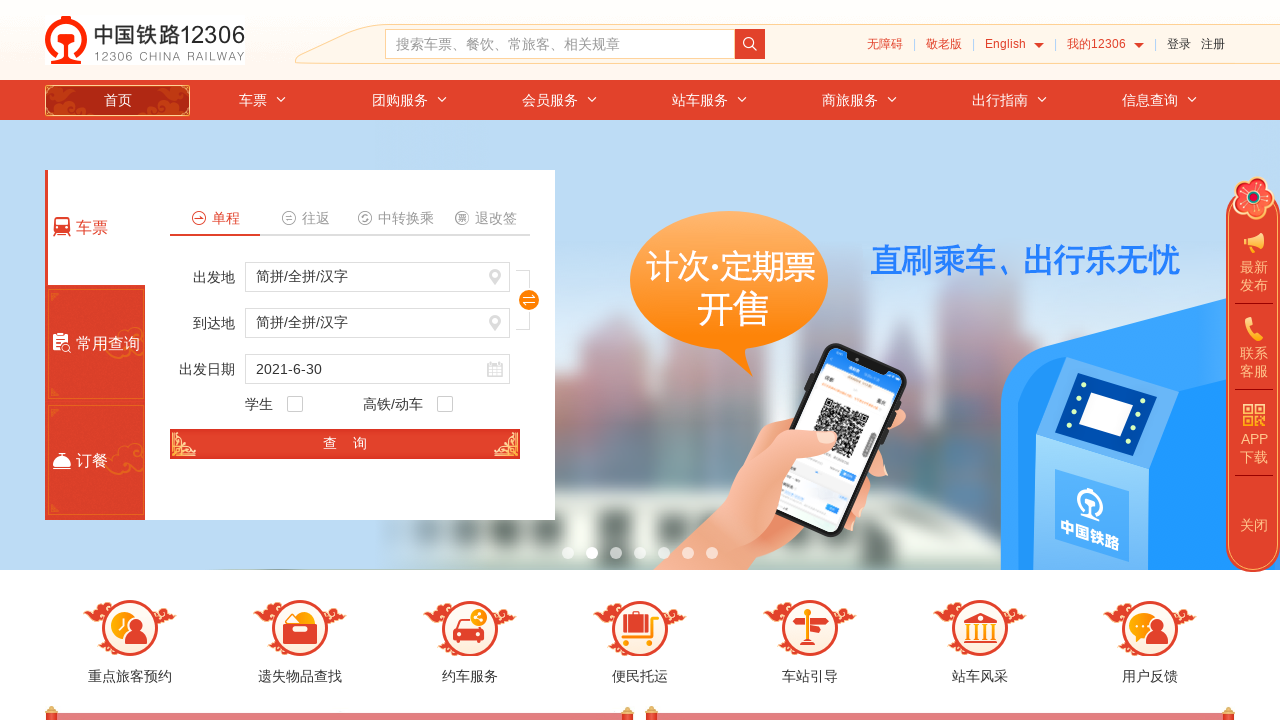